Tests Python.org search functionality by entering "pycon" in the search box and verifying results are displayed

Starting URL: http://www.python.org

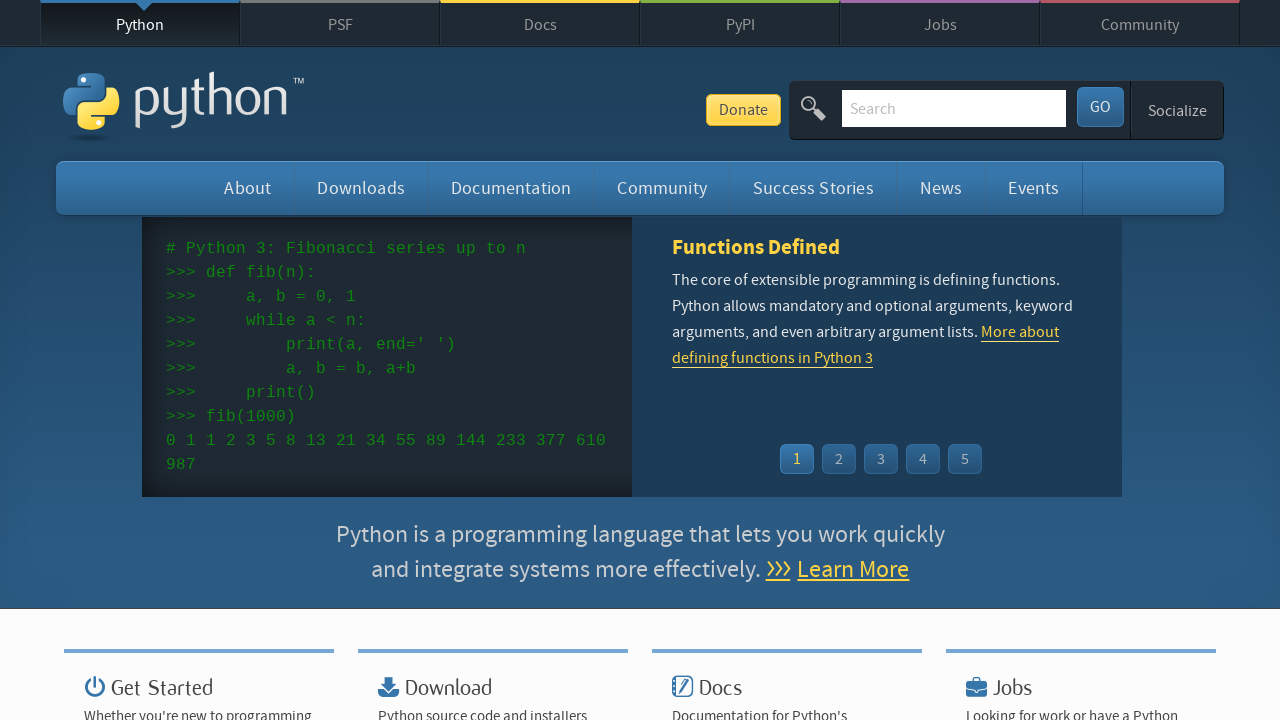

Filled search field with 'pycon' on input[name='q']
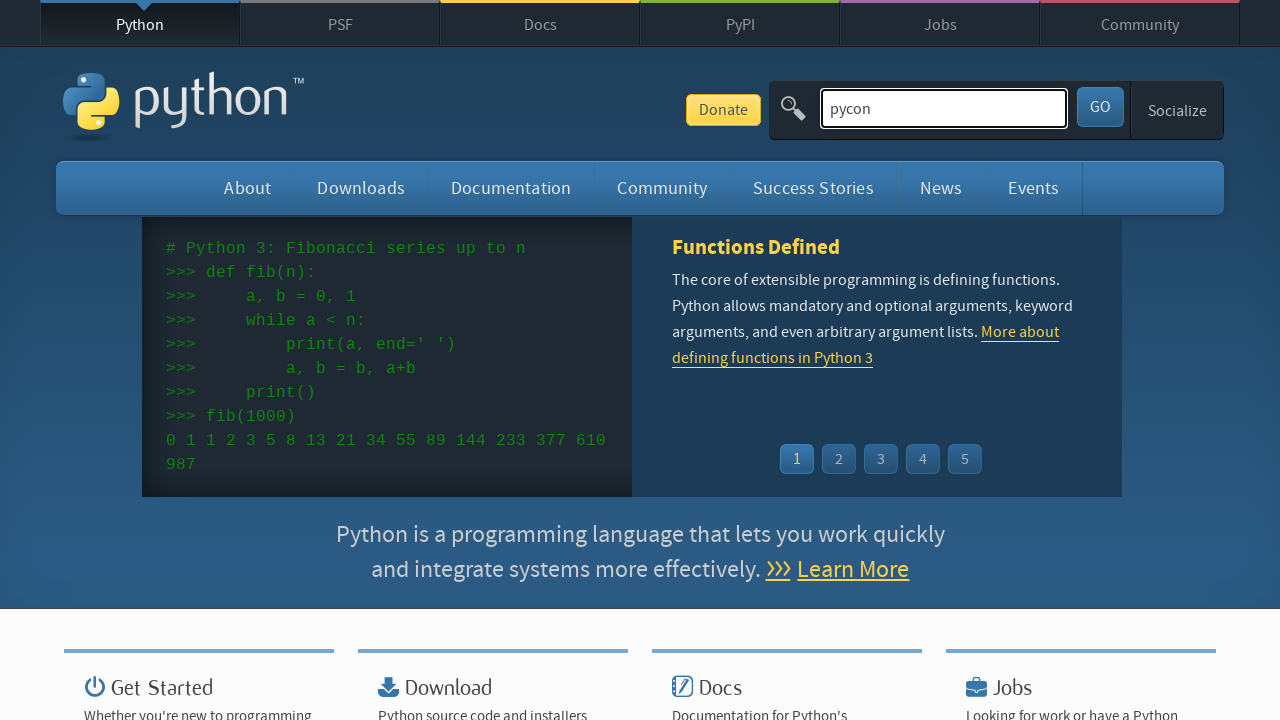

Pressed Enter to submit search on input[name='q']
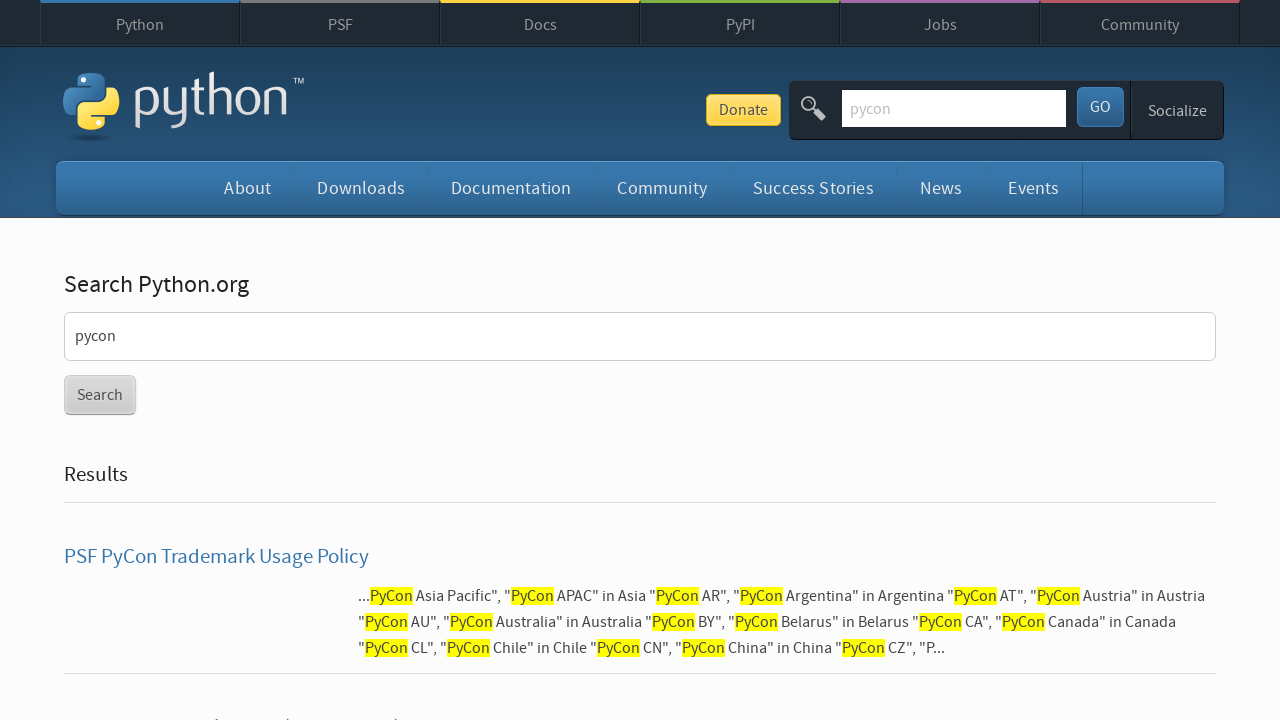

Page loaded and body element is present
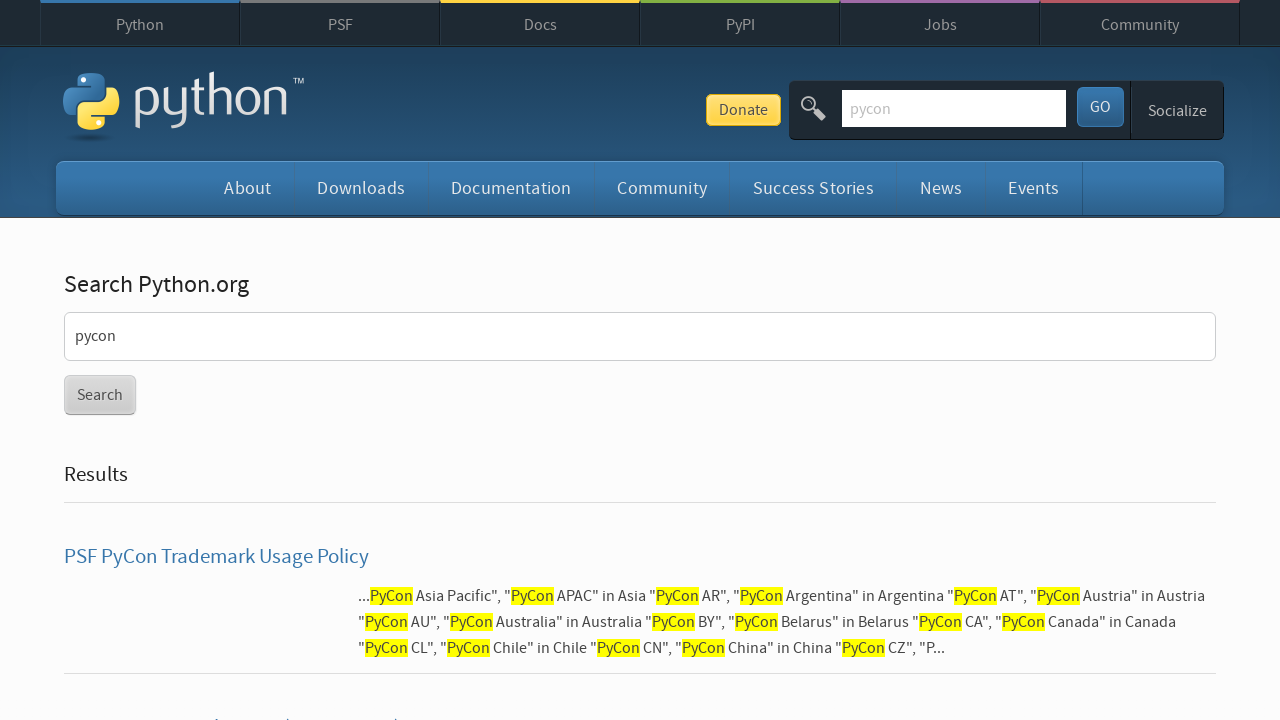

Verified search results are displayed (no 'No results found' message)
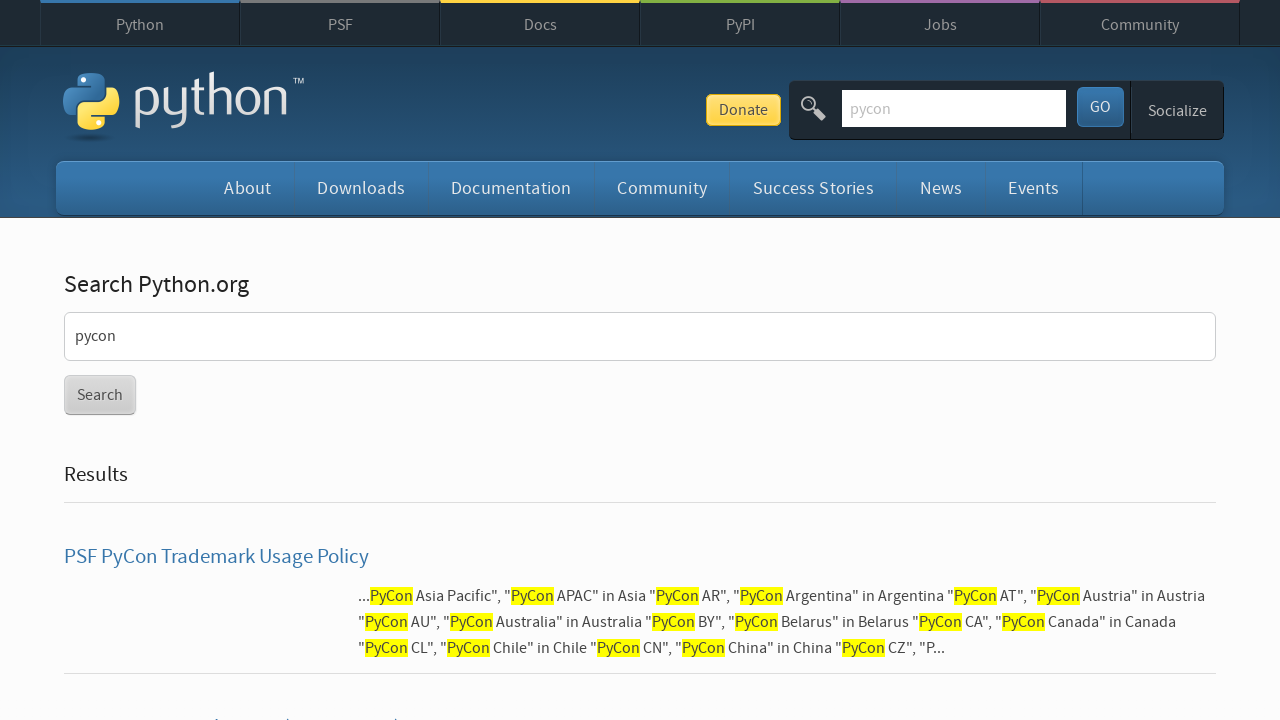

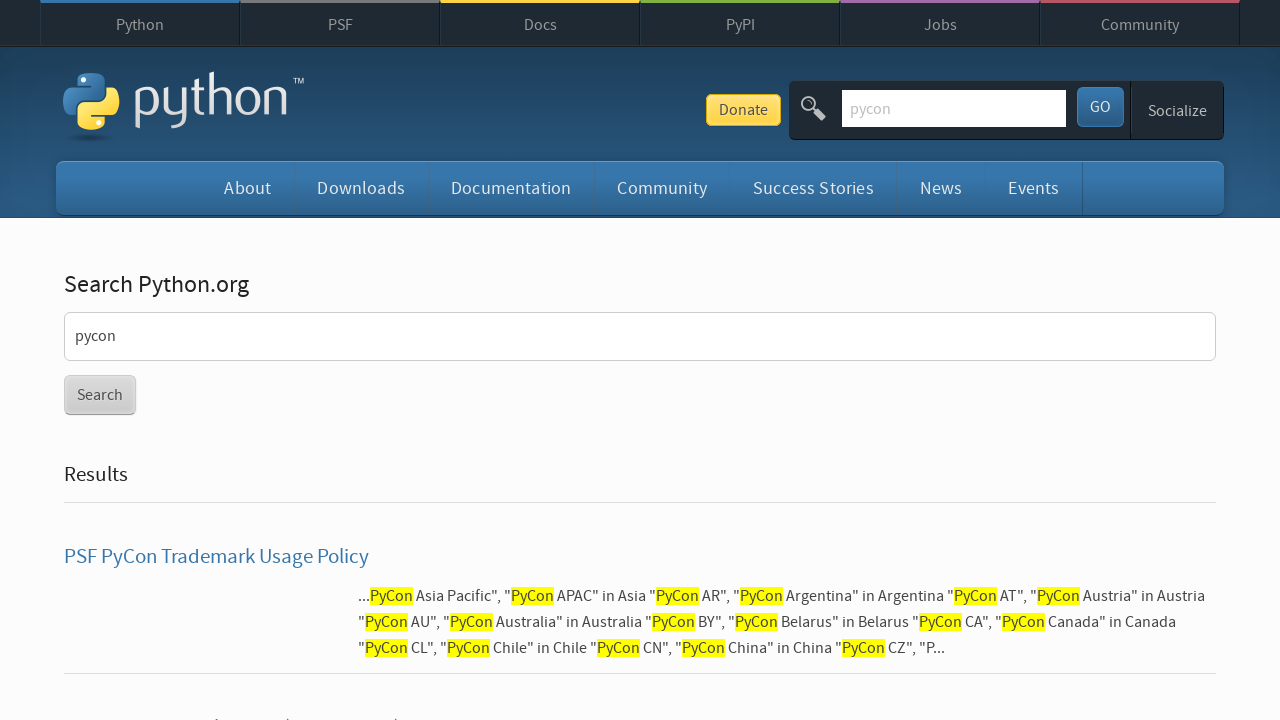